Tests sending multiple character sequences to a text input field on a Selenium practice page, demonstrating how to work with disabled and enabled text boxes

Starting URL: https://seleniumpractise.blogspot.com/2016/09/how-to-work-with-disable-textbox-or.html

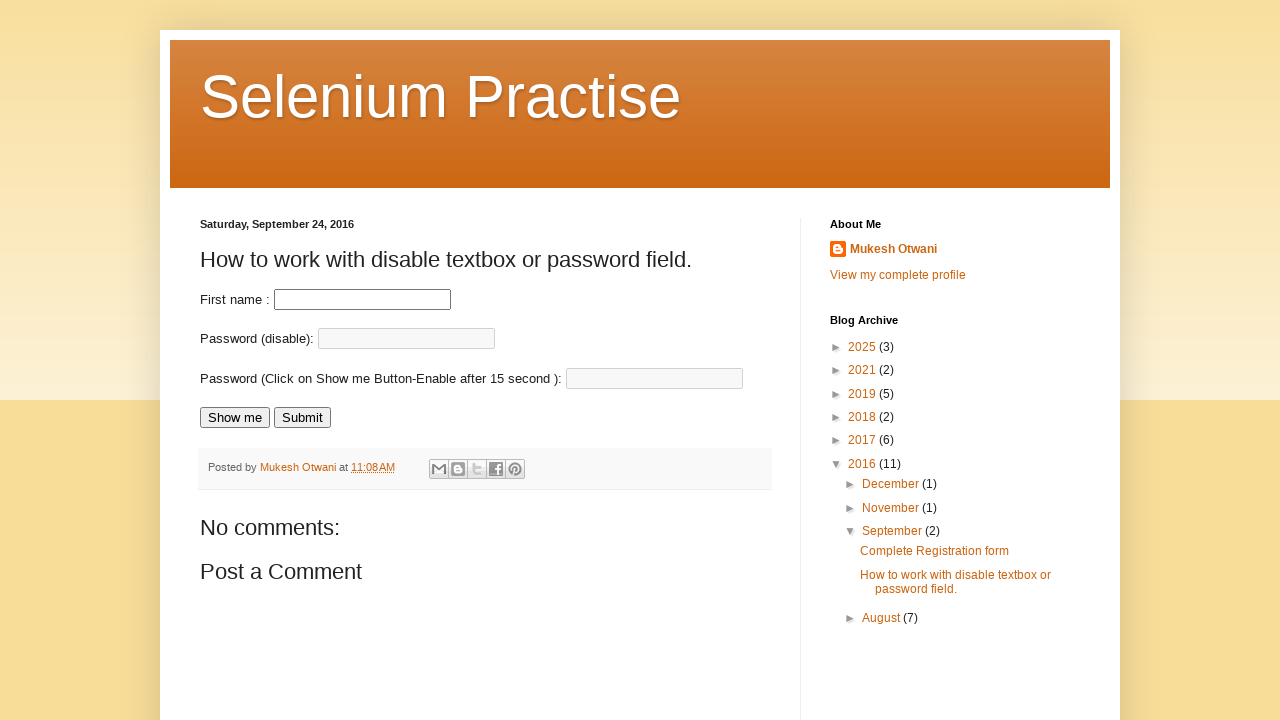

Filled fname input field with 'testingautomationnaveen' on #fname
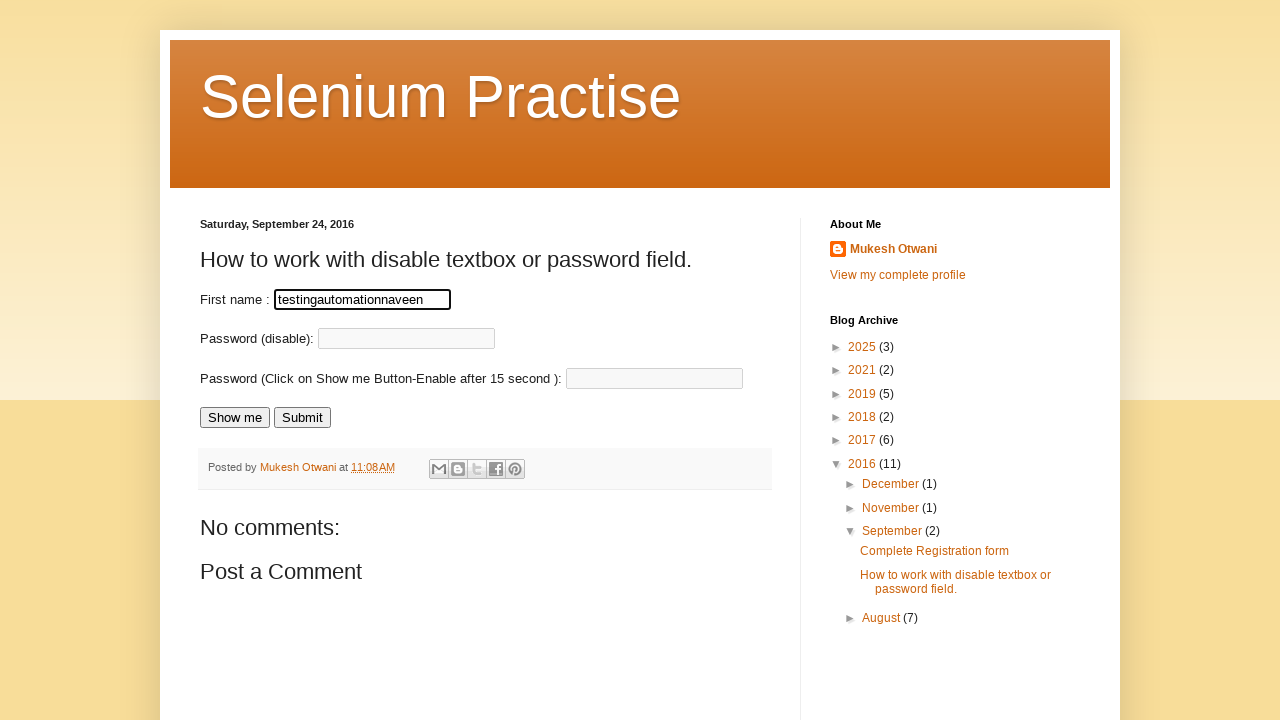

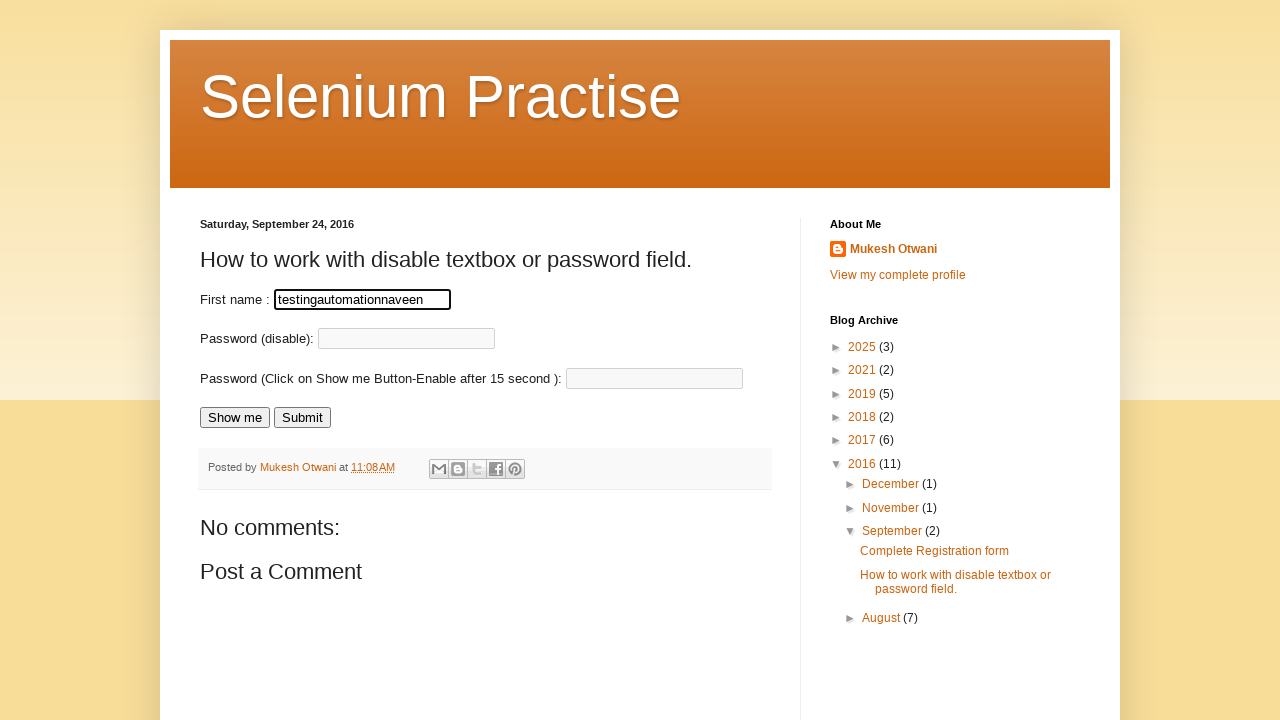